Tests explicit wait functionality by waiting for a button to become clickable, clicking it, and verifying a success message appears.

Starting URL: http://suninjuly.github.io/wait2.html

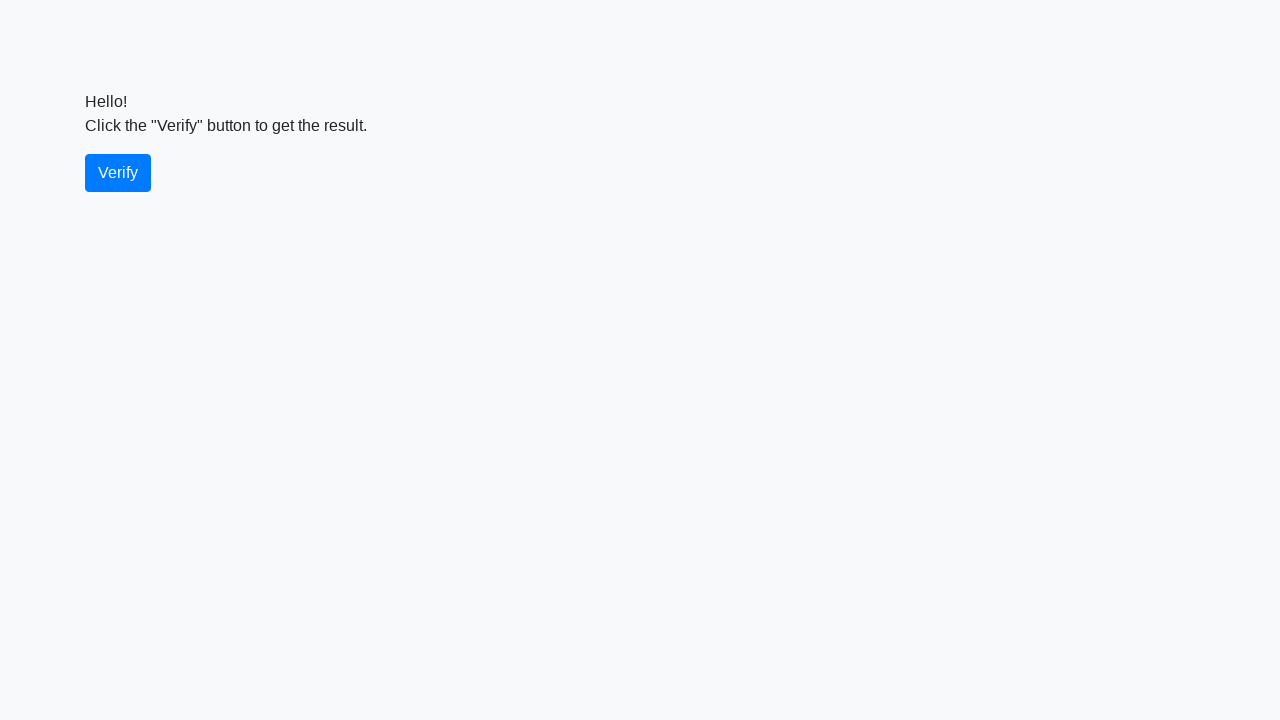

Waited for verify button to become visible
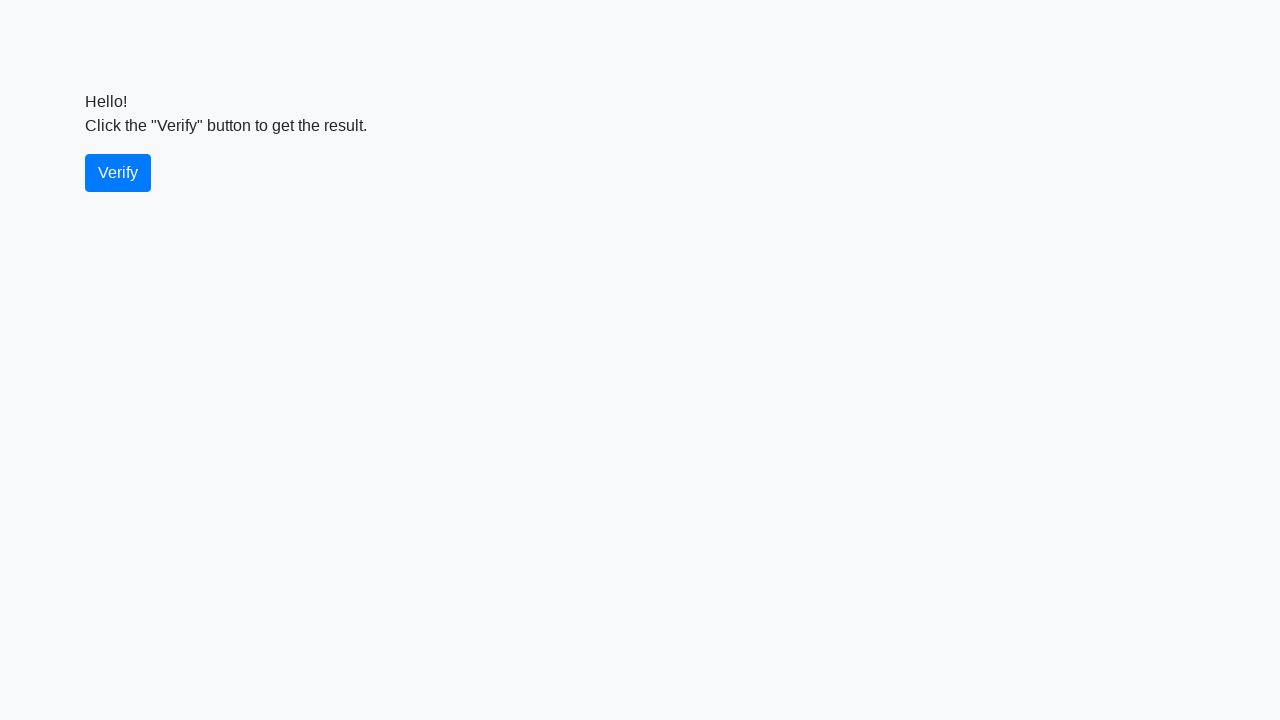

Clicked the verify button at (118, 173) on #verify
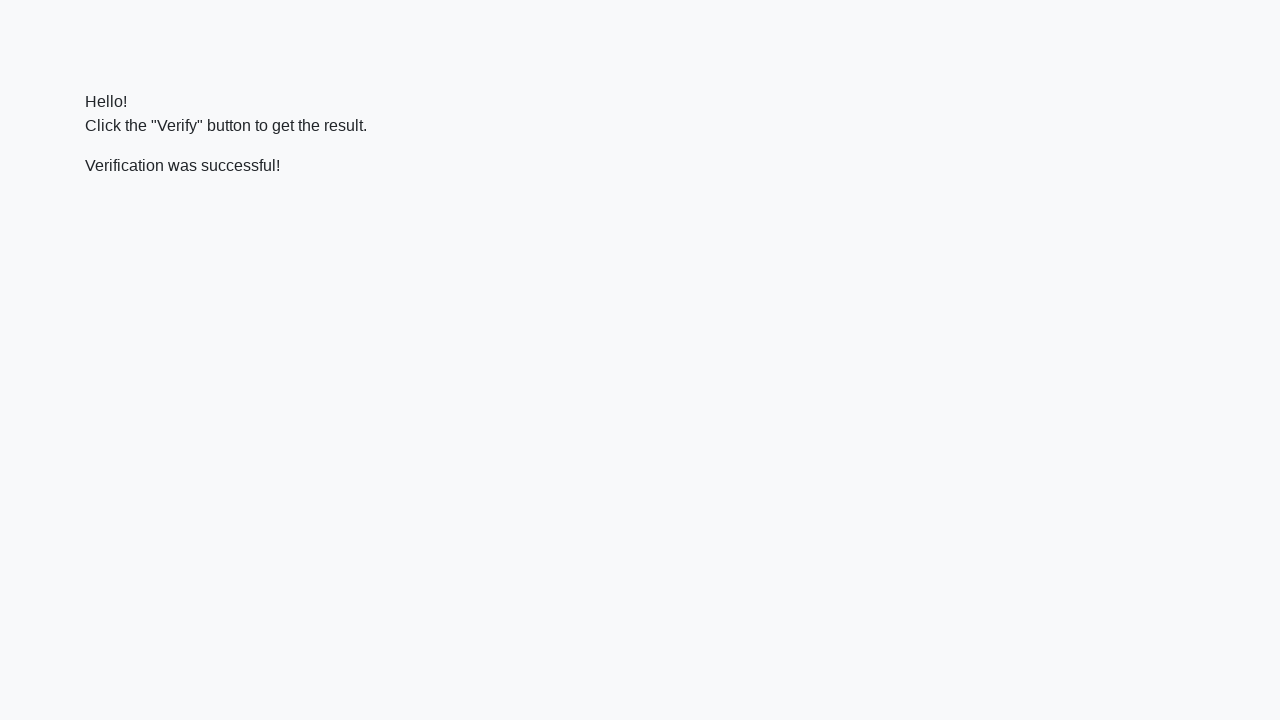

Waited for success message to appear
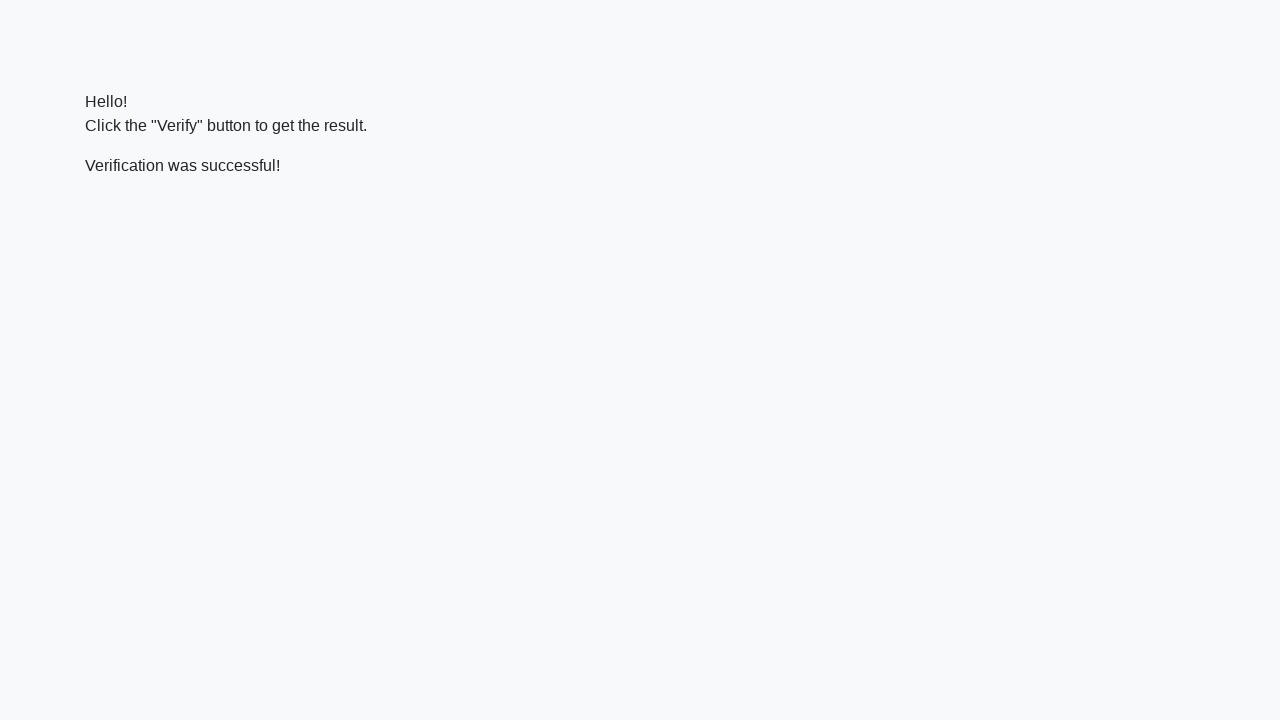

Retrieved success message text content
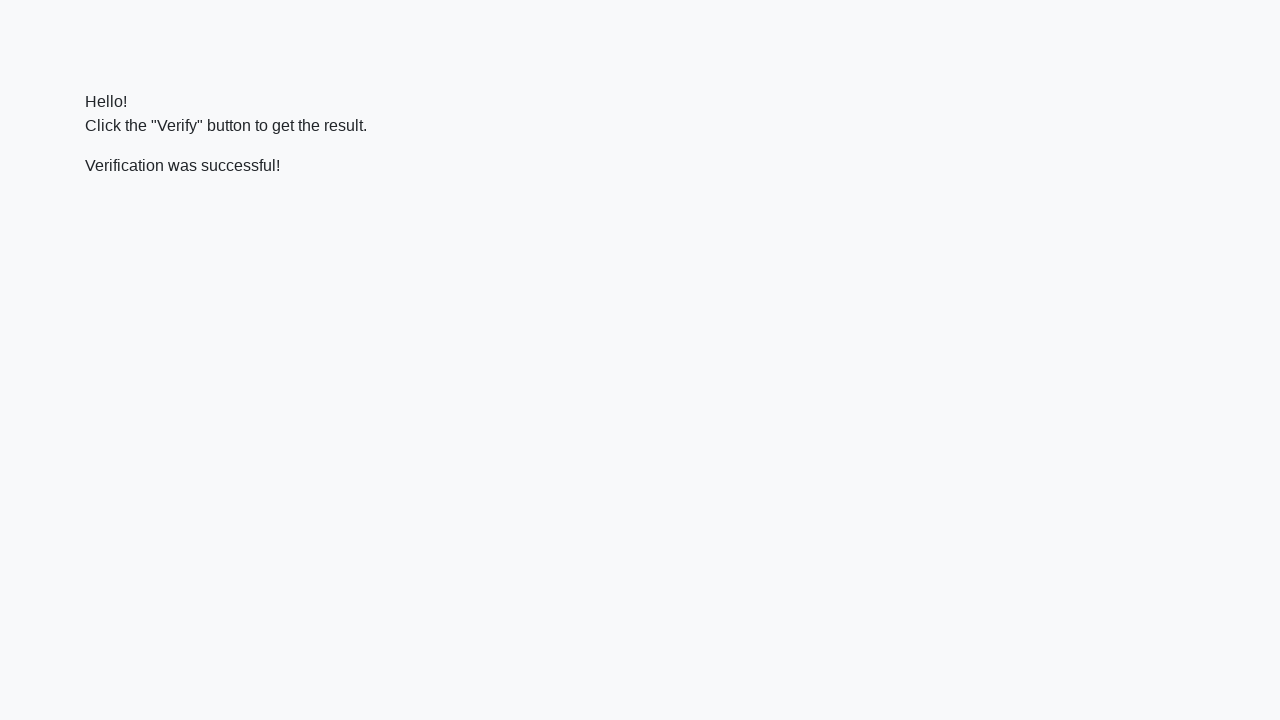

Verified 'successful' text is present in message
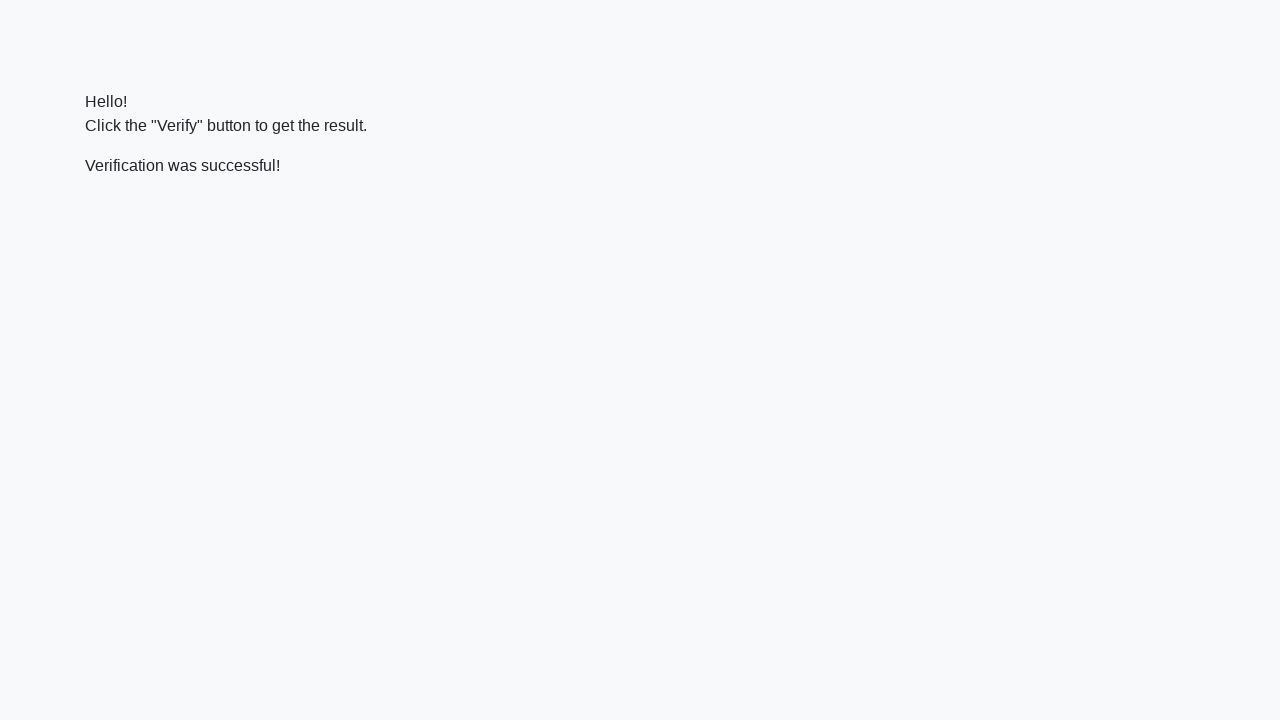

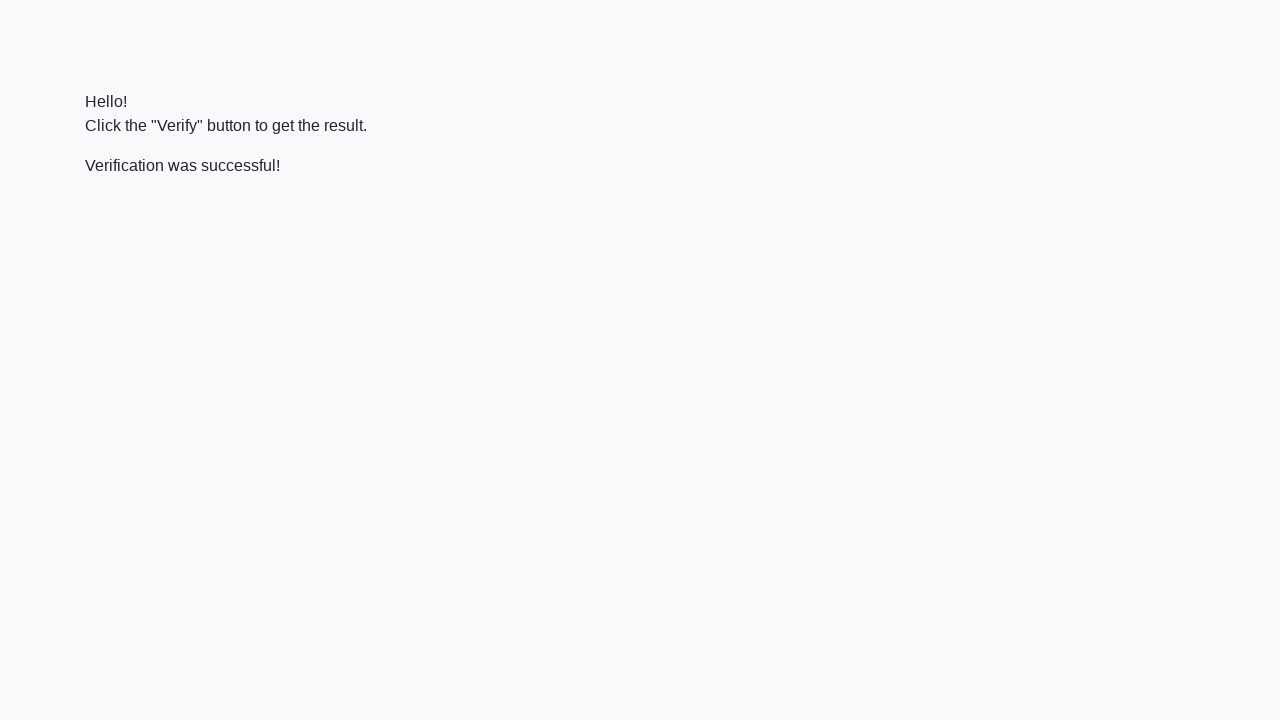